Tests JavaScript prompt dialog by clicking a button, entering text in the prompt, accepting it, then repeating with dismiss to verify different outcomes.

Starting URL: https://automationfc.github.io/basic-form/index.html

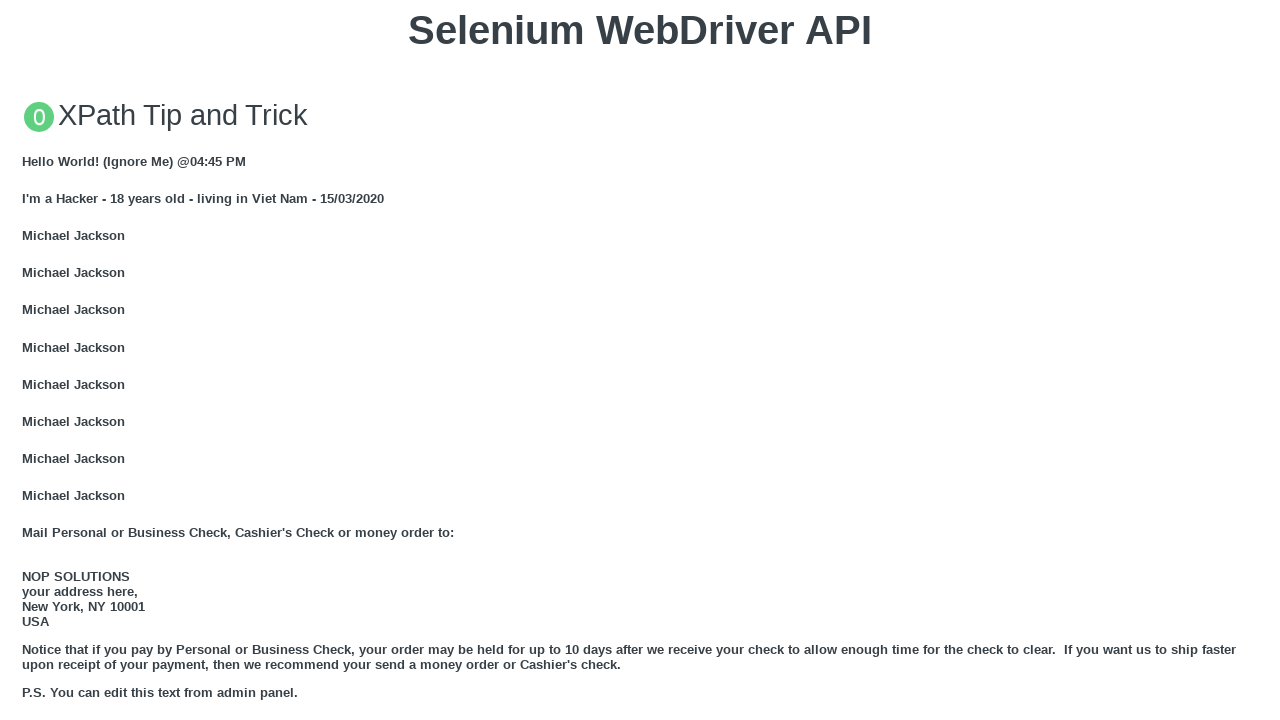

Set up dialog handler to accept prompt with text input
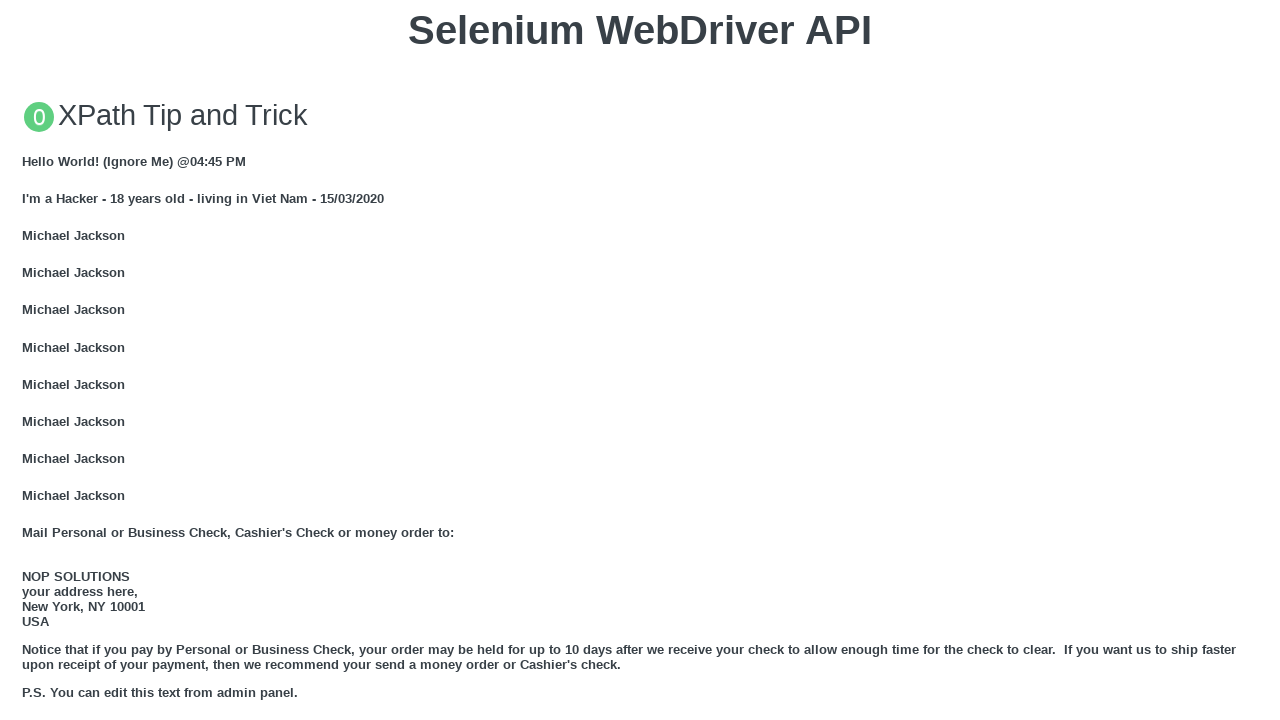

Clicked button to trigger JavaScript prompt dialog at (640, 360) on xpath=//button[@onclick='jsPrompt()']
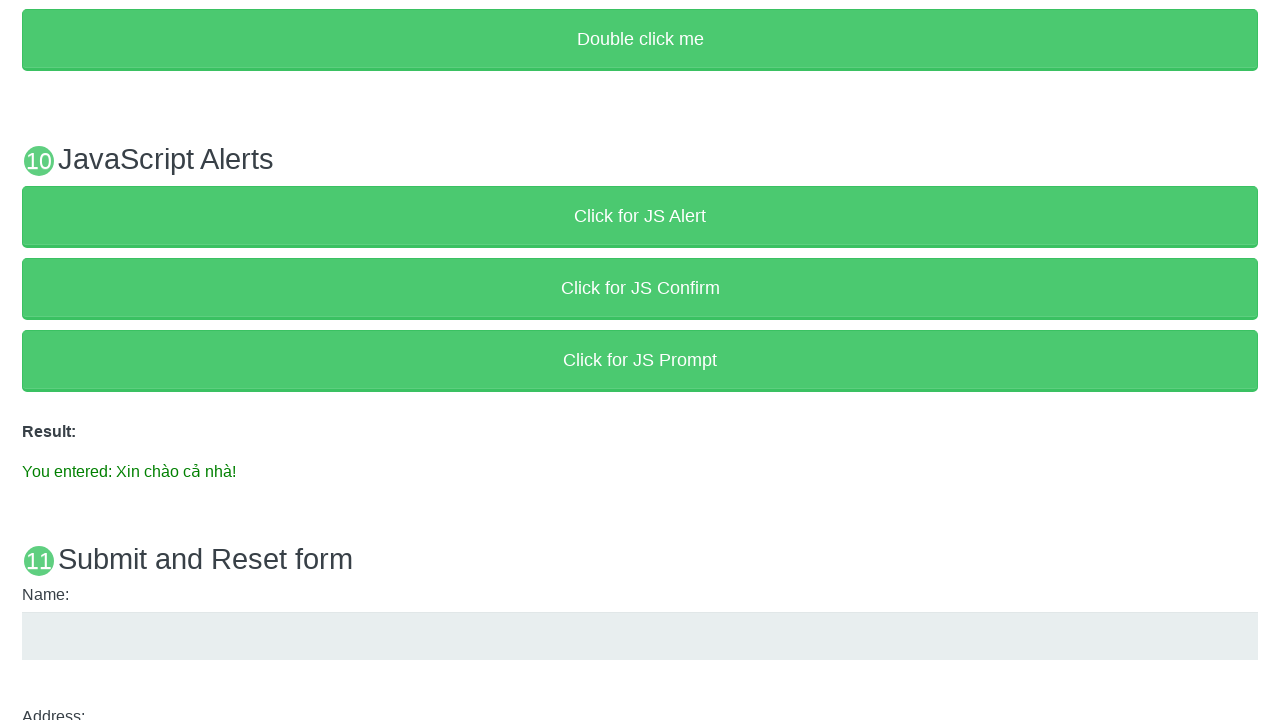

Prompt accepted with text 'Xin chào cả nhà!' and result element appeared
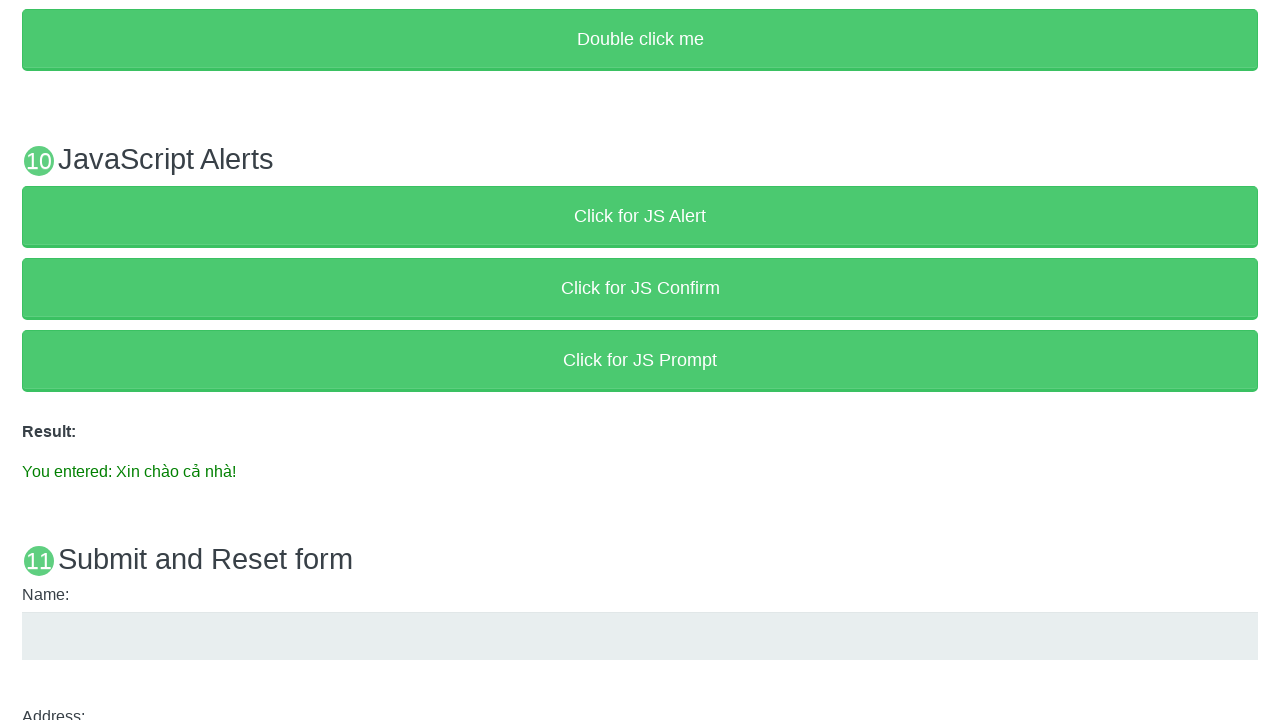

Set up dialog handler to dismiss next prompt
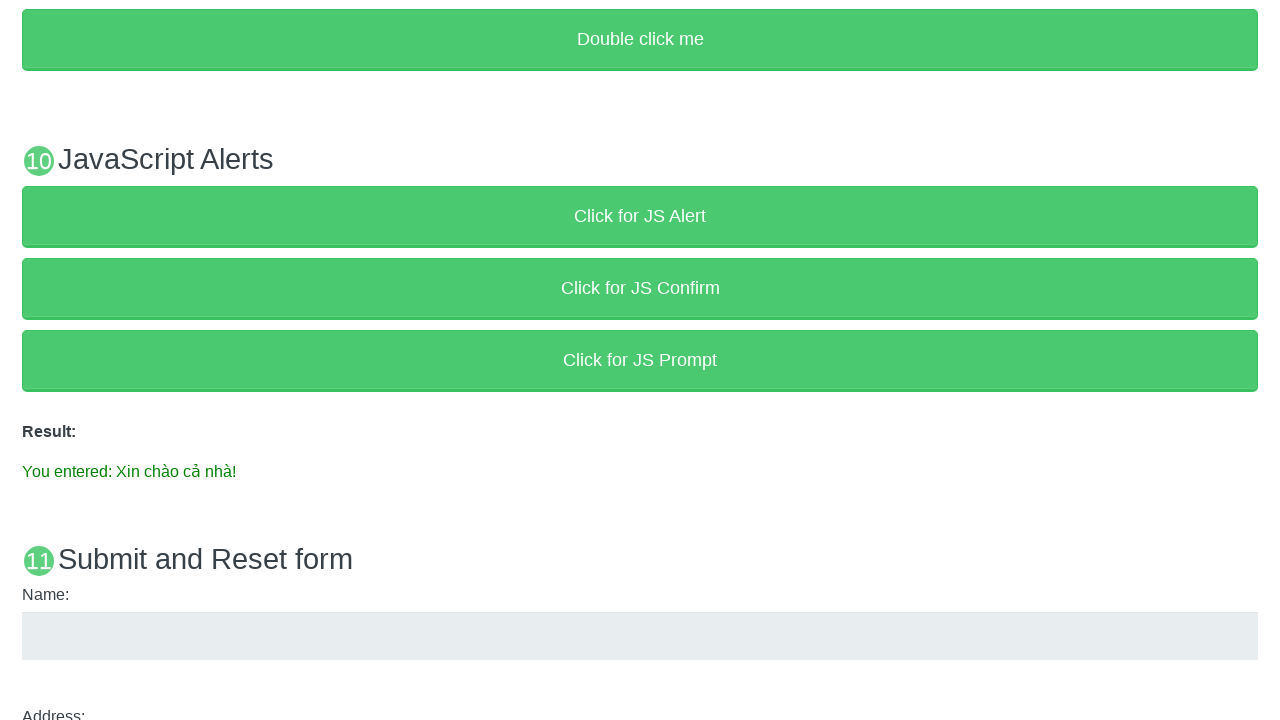

Clicked button again to trigger another JavaScript prompt dialog at (640, 360) on xpath=//button[@onclick='jsPrompt()']
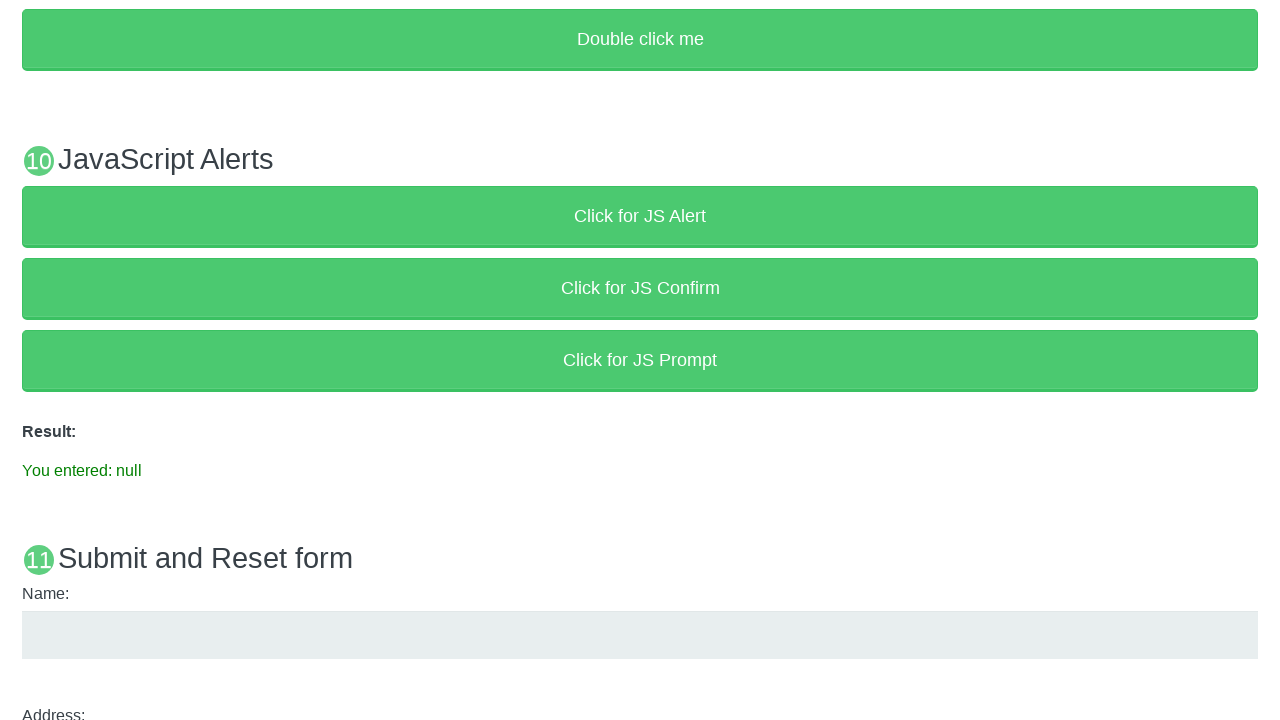

Prompt dismissed and result element updated
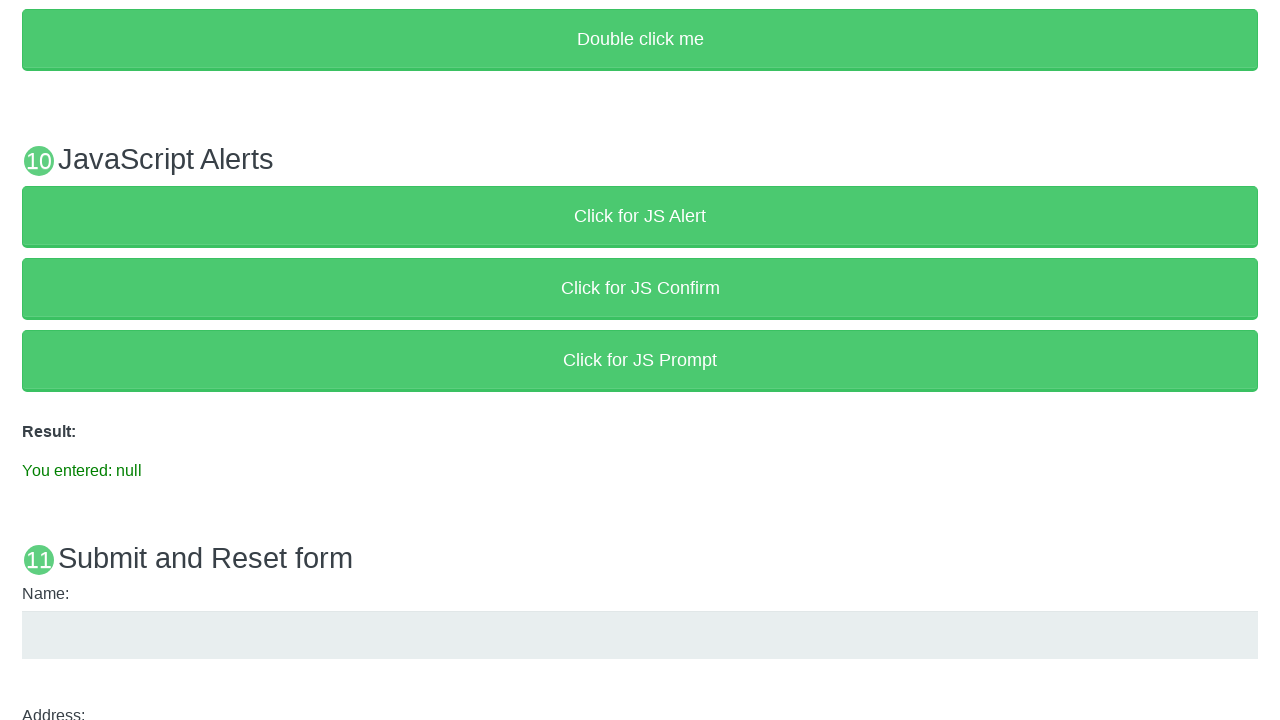

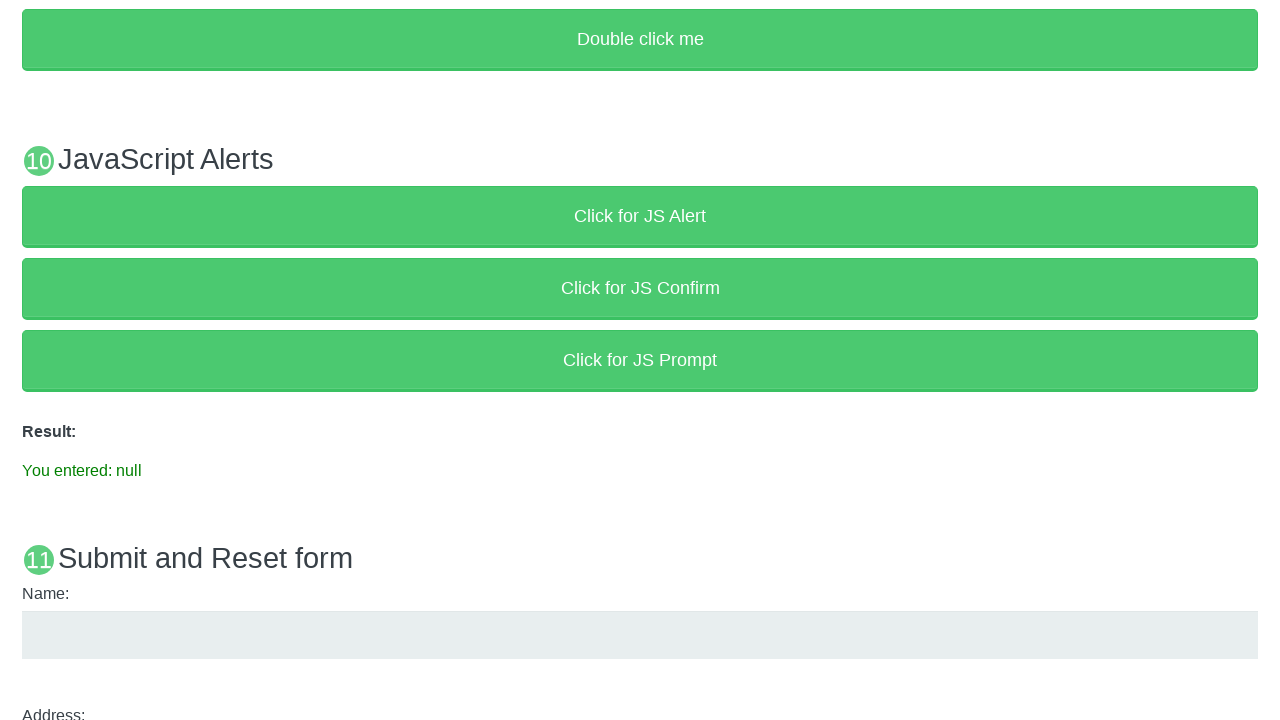